Tests multiple window handling by clicking links that open new windows/tabs, switching between them, verifying page titles, and closing child windows before returning to the parent window.

Starting URL: https://the-internet.herokuapp.com/

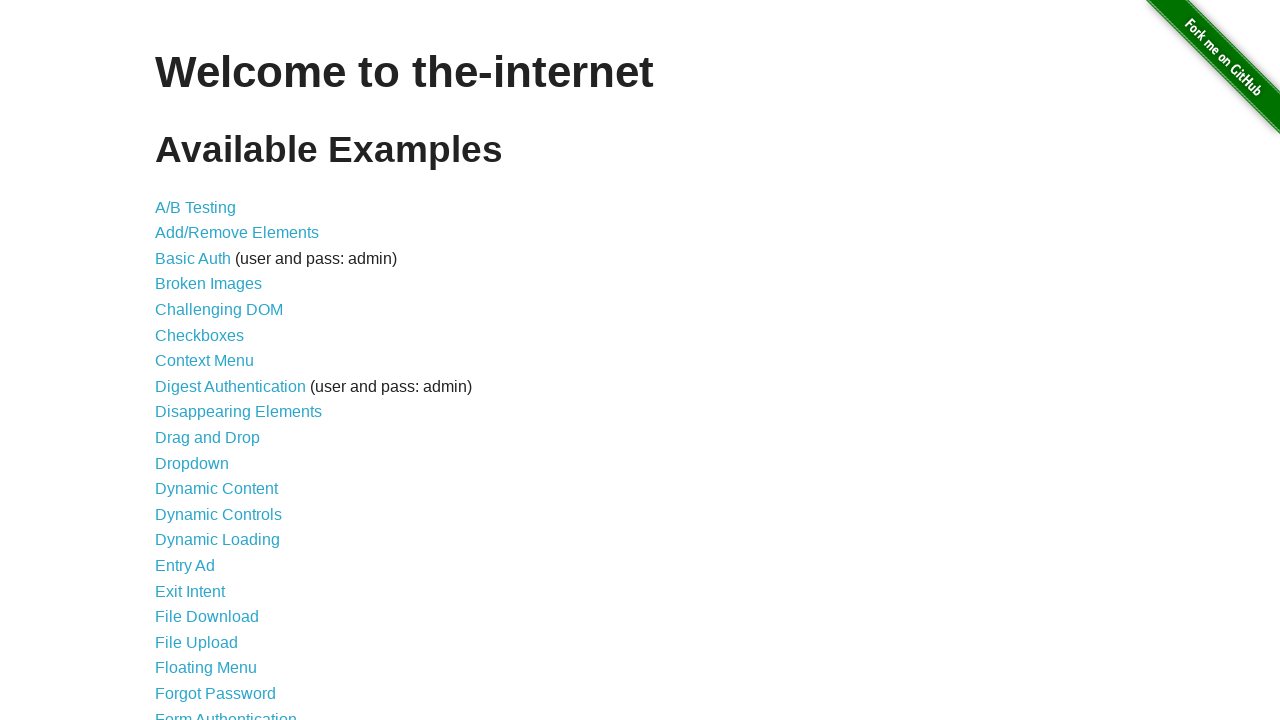

Clicked on 'Multiple Windows' link at (218, 369) on xpath=//a[text()='Multiple Windows']
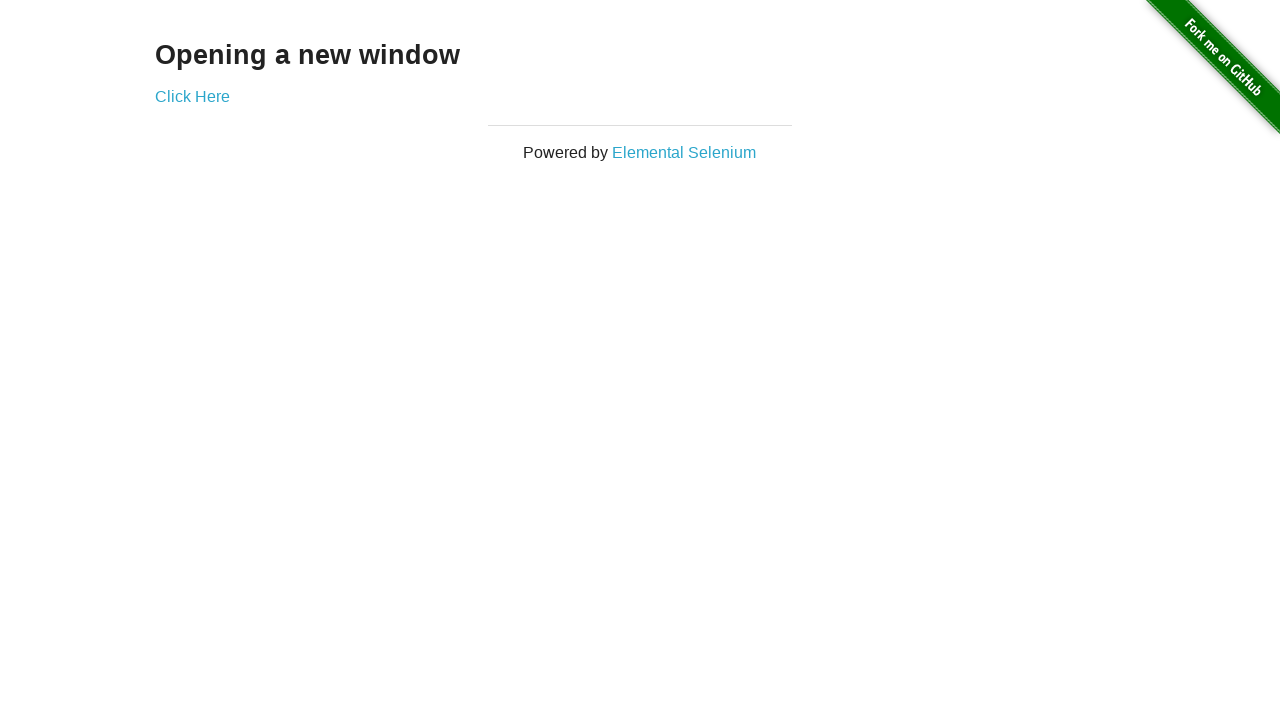

Clicked on 'Elemental Selenium' link to open new window at (684, 152) on xpath=//a[text()='Elemental Selenium']
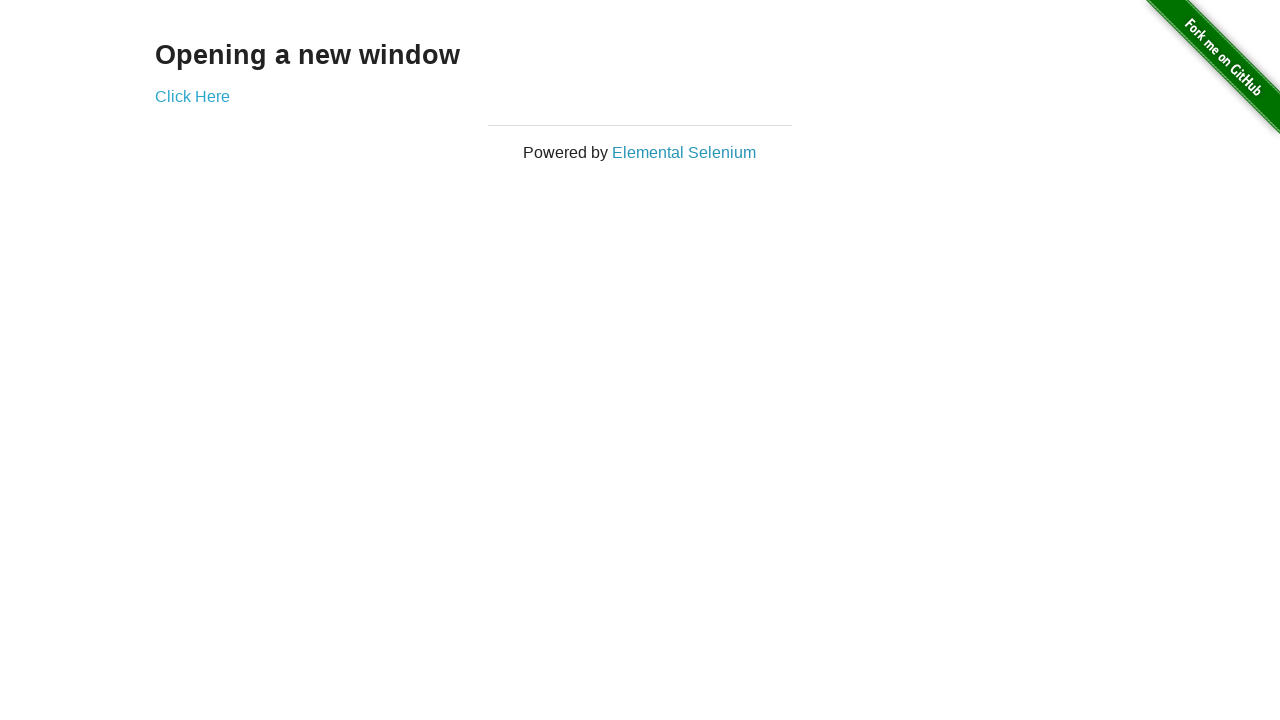

First child page loaded
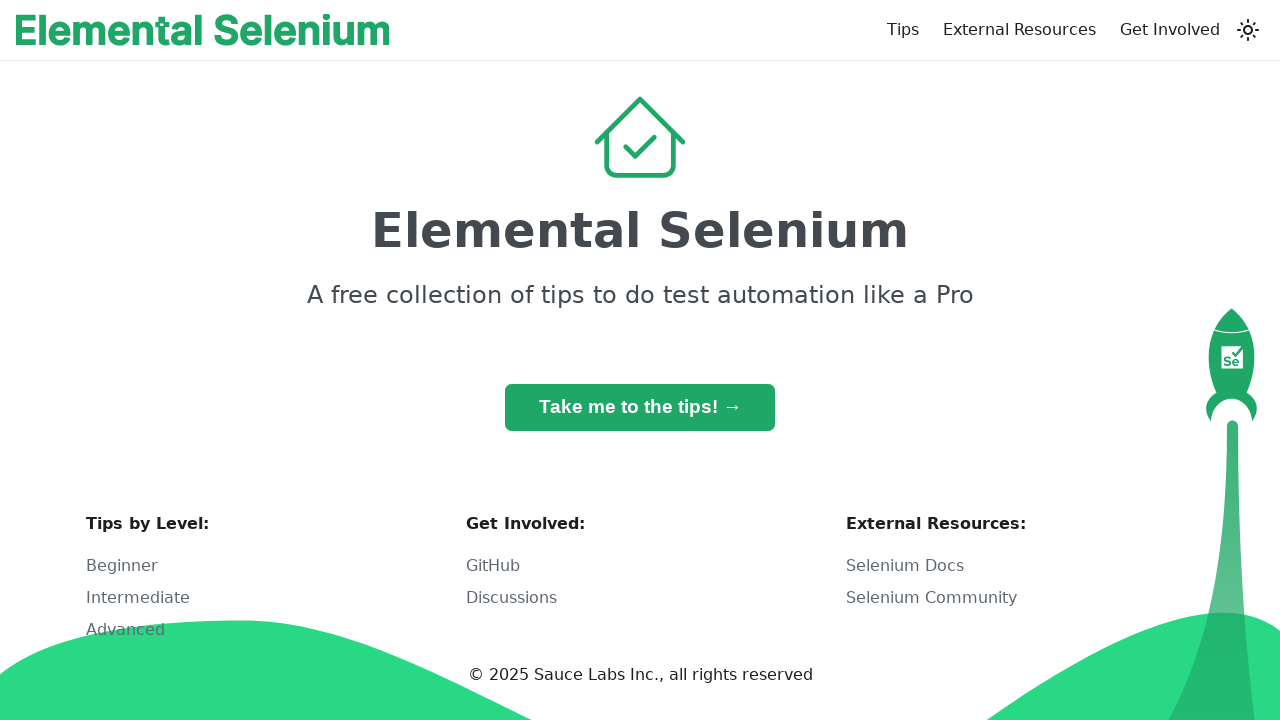

Retrieved first child page title: 'Home | Elemental Selenium'
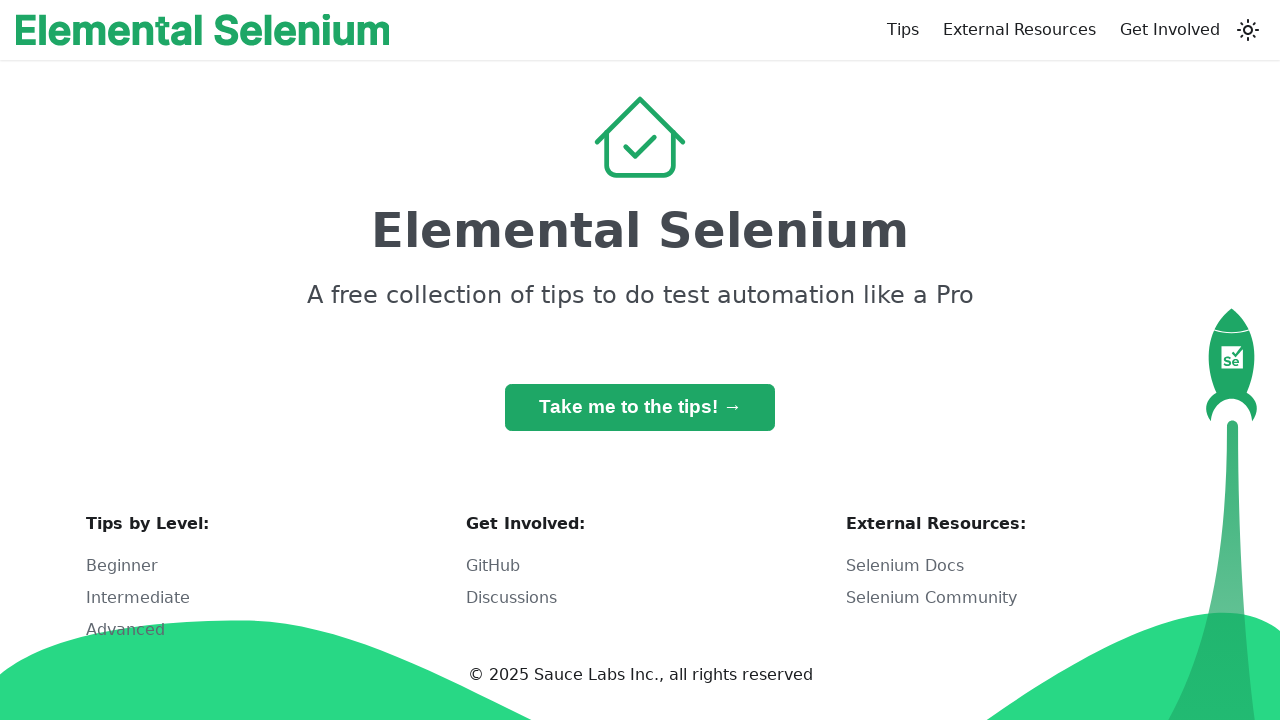

Verified first child page title matches expected: False
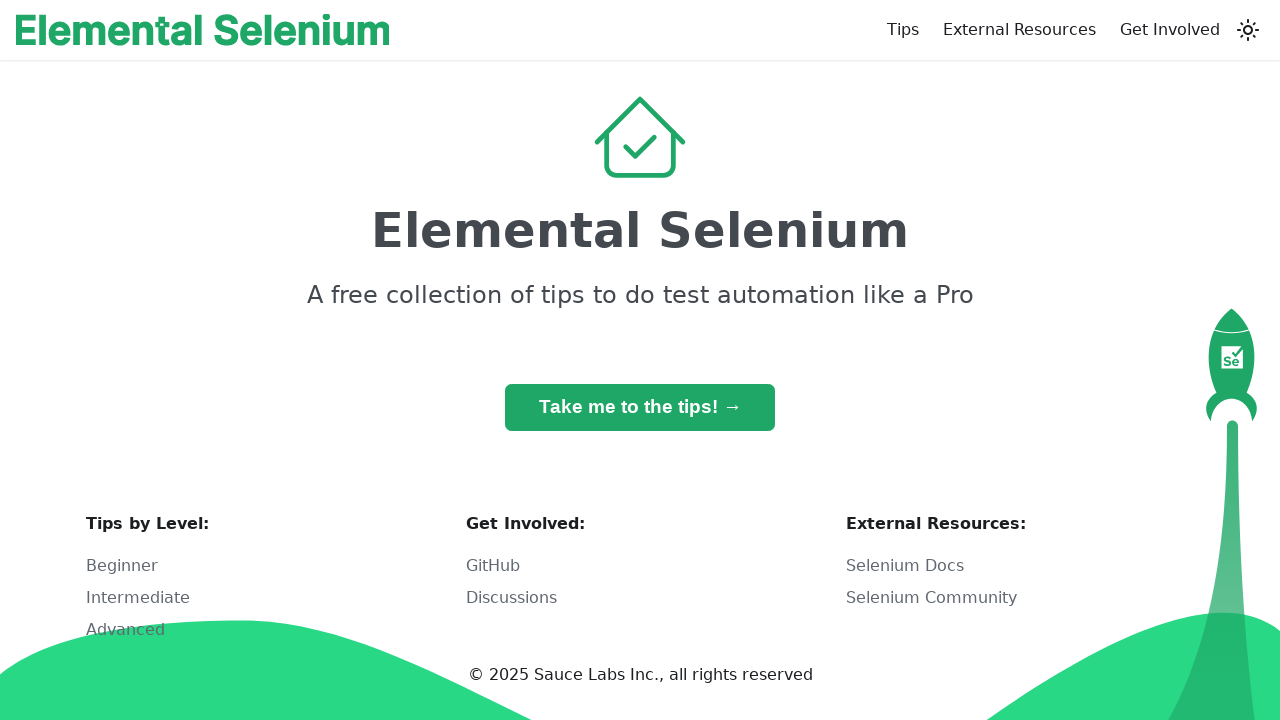

Closed first child window
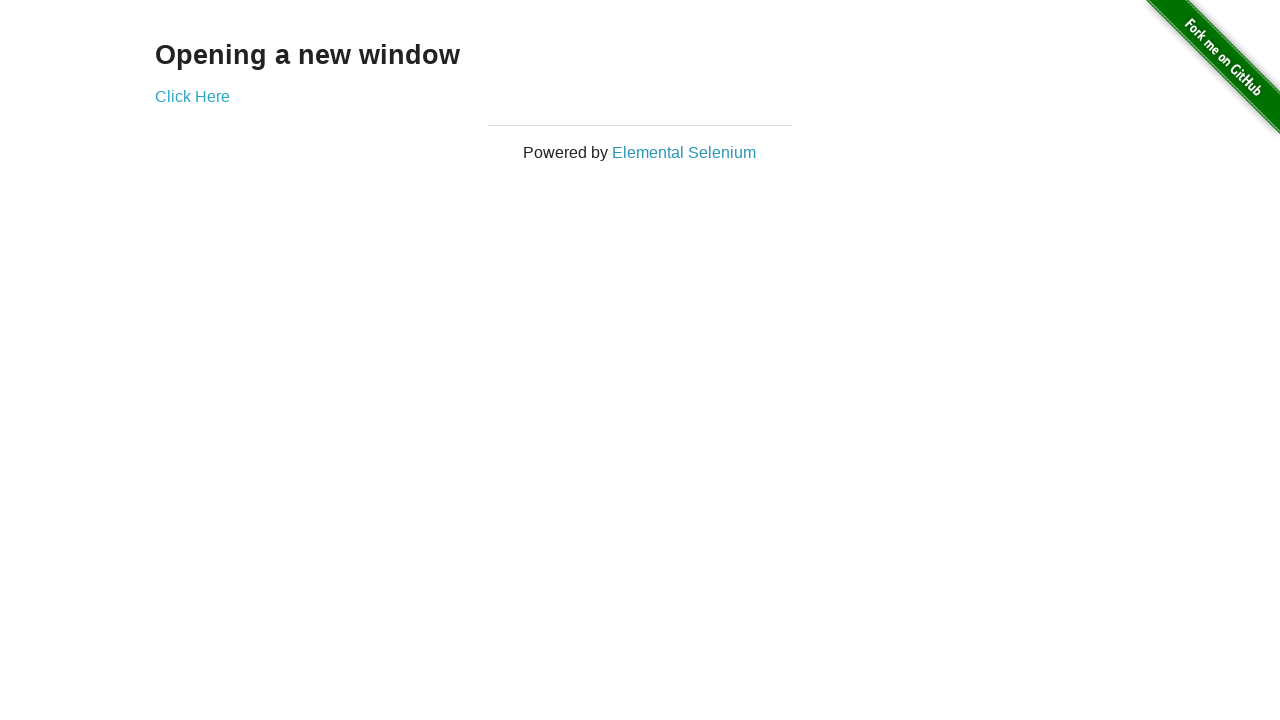

Clicked on 'Click Here' link to open new window at (192, 96) on xpath=//a[text()='Click Here']
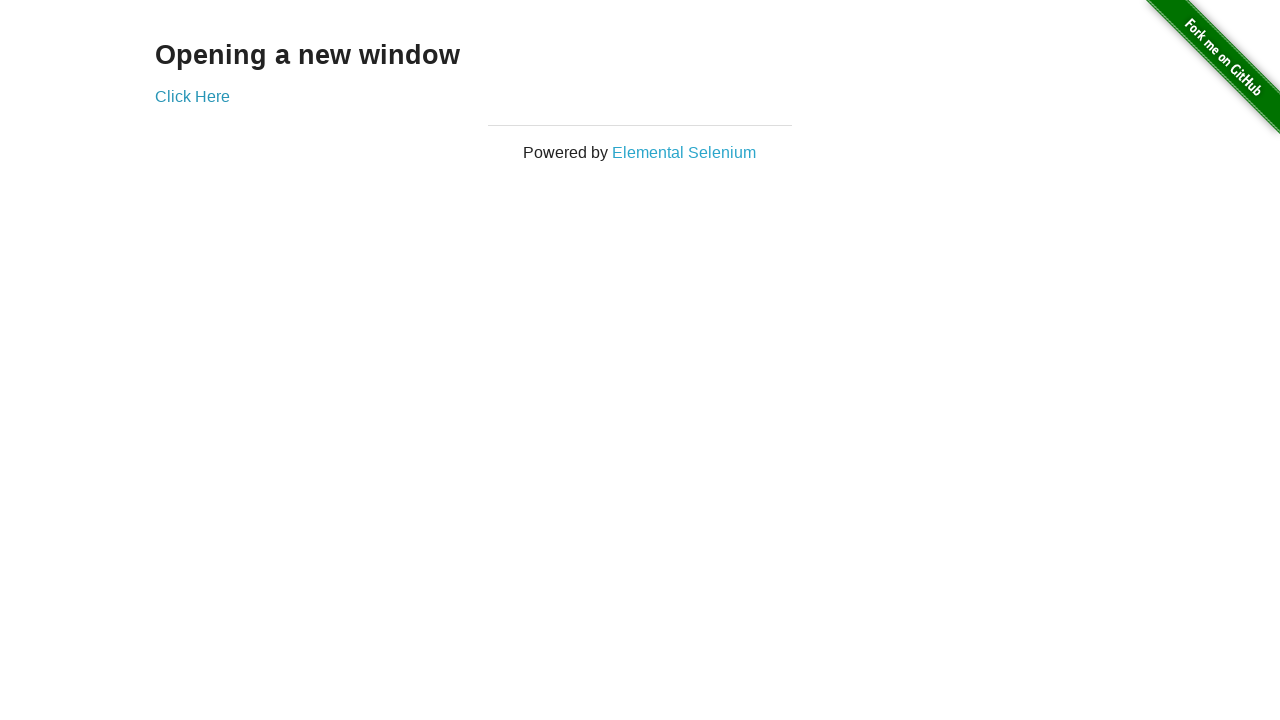

Second child page loaded
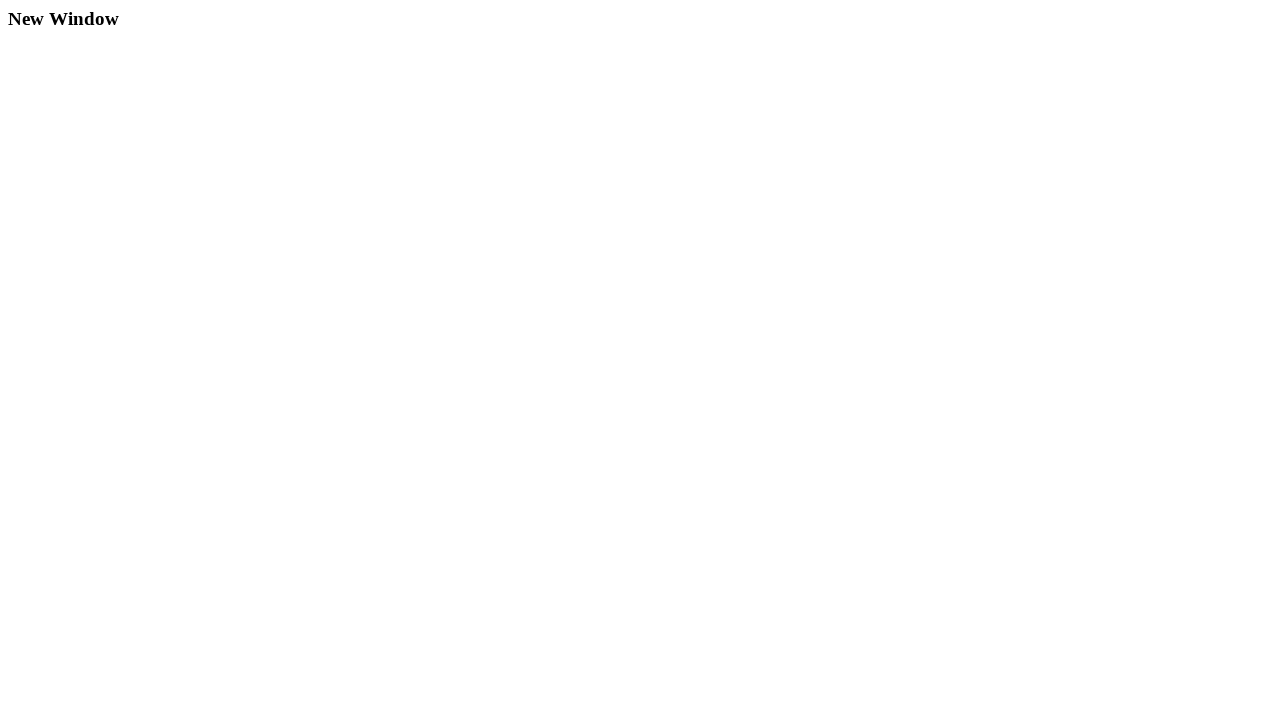

Retrieved second child page title: 'New Window'
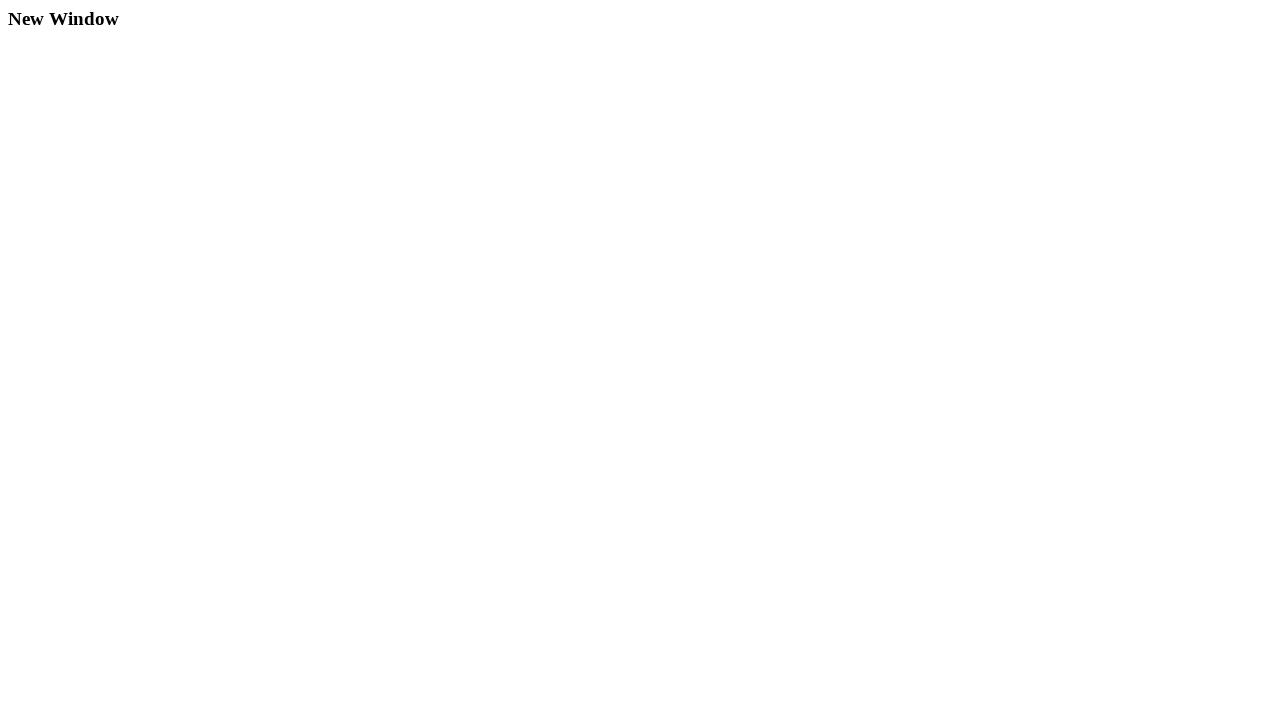

Verified second child page title matches expected: True
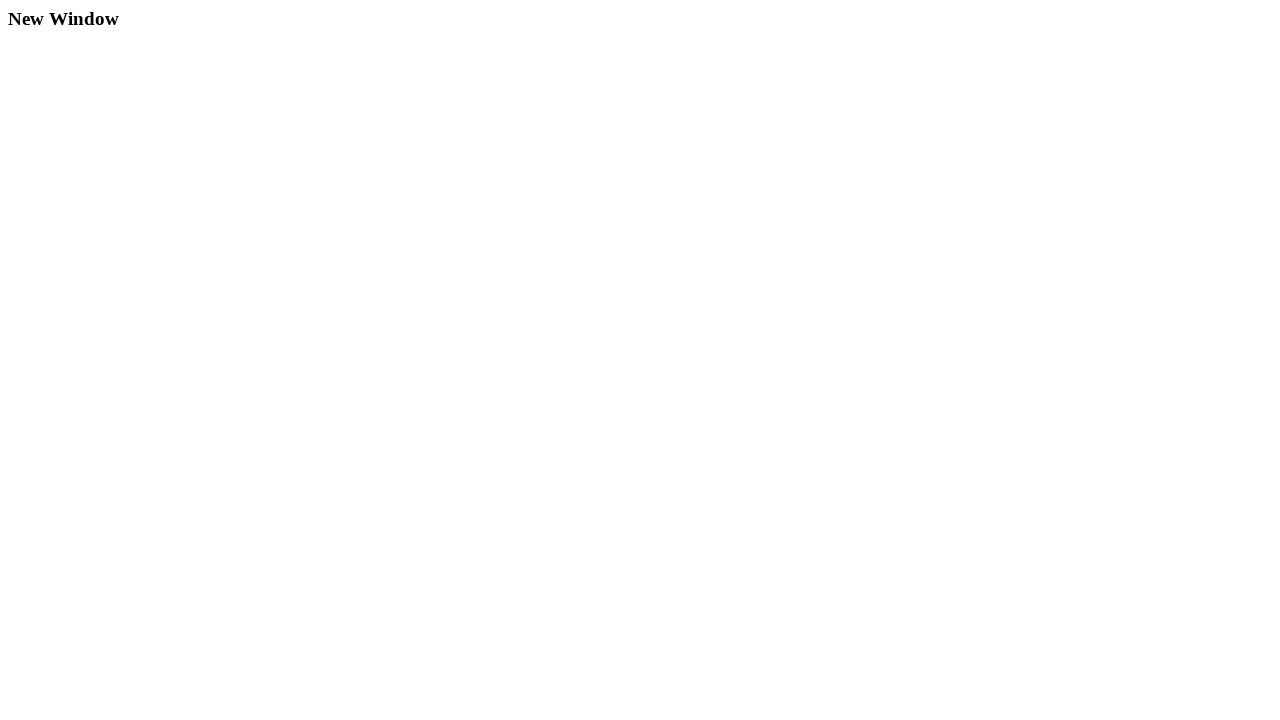

Closed second child window
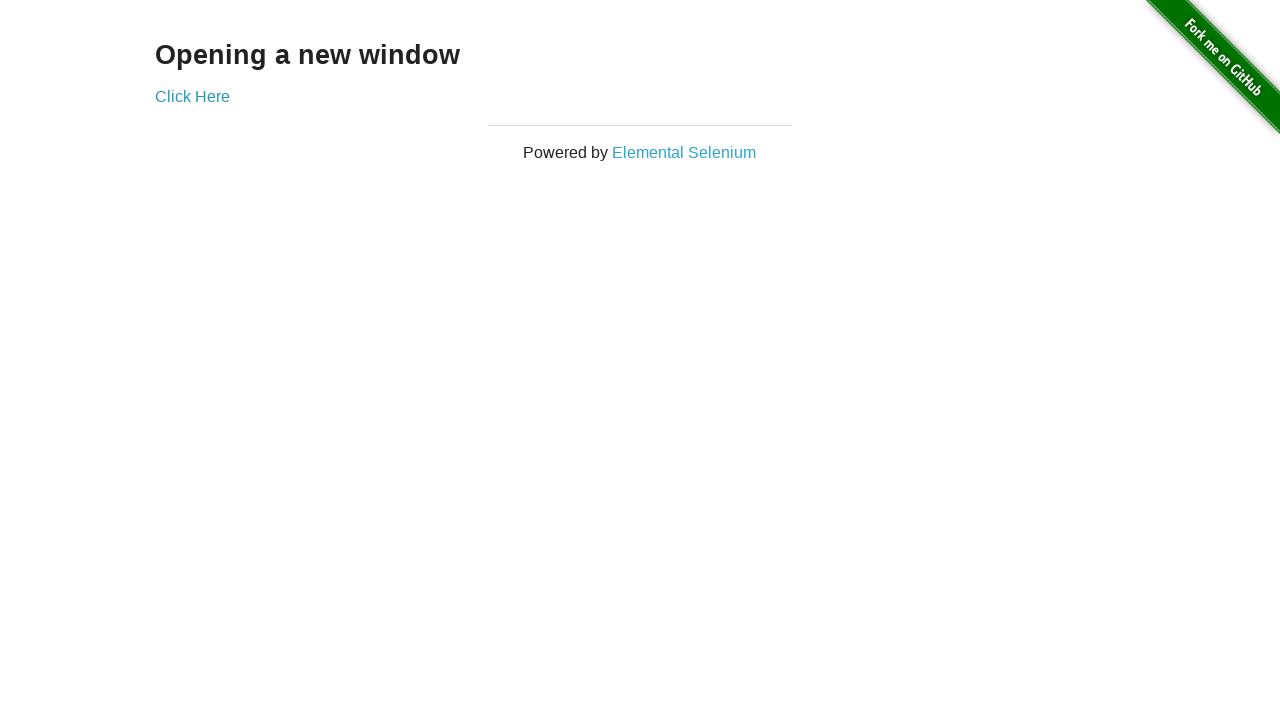

Retrieved parent window title: 'The Internet'
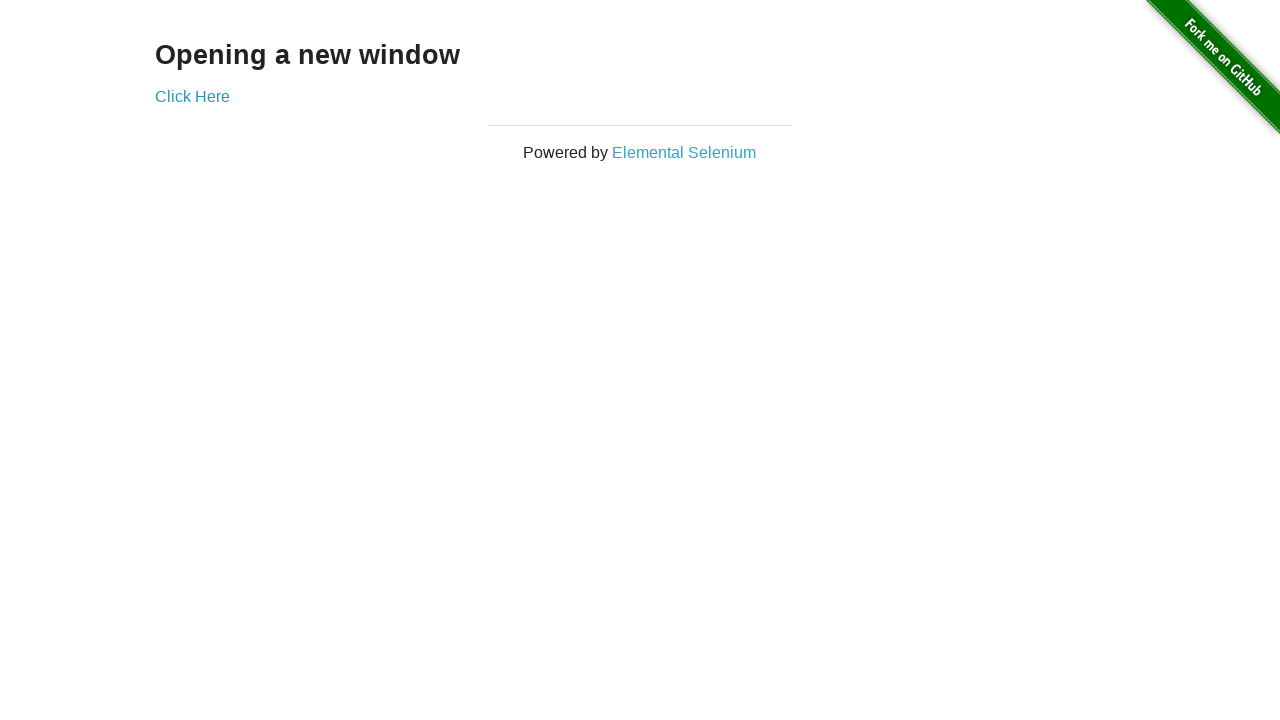

Verified parent window title matches expected: True
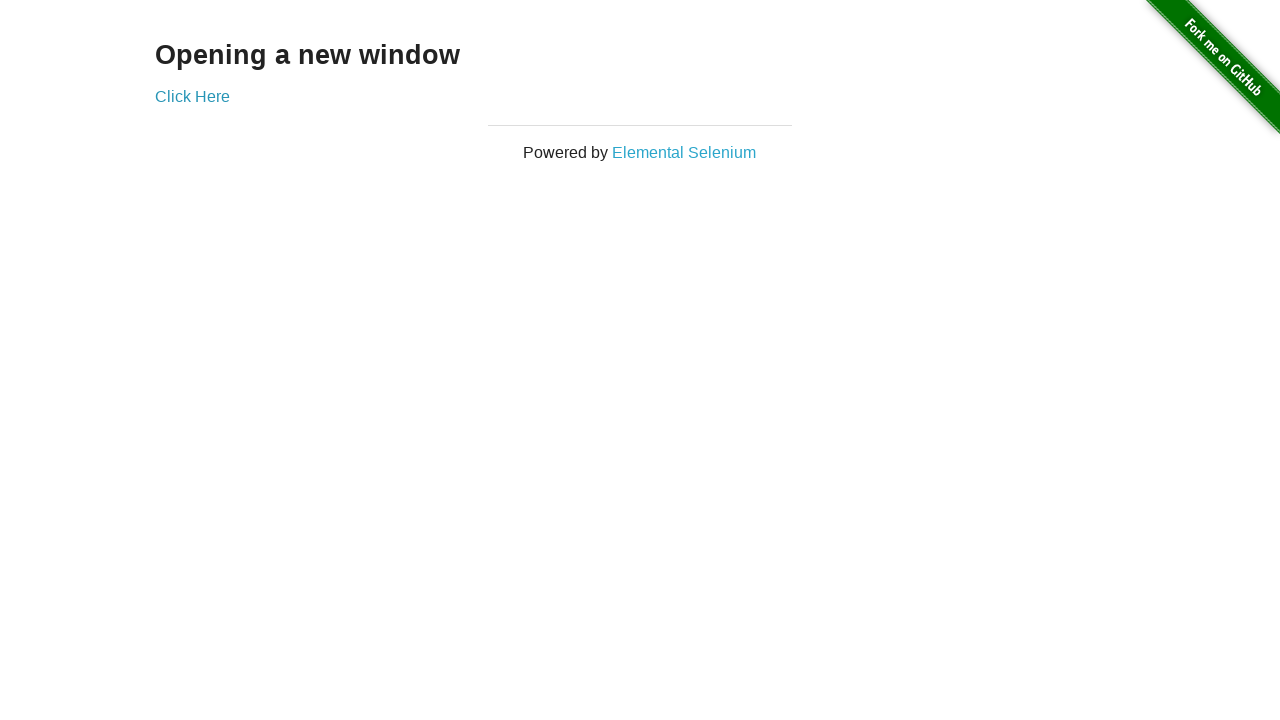

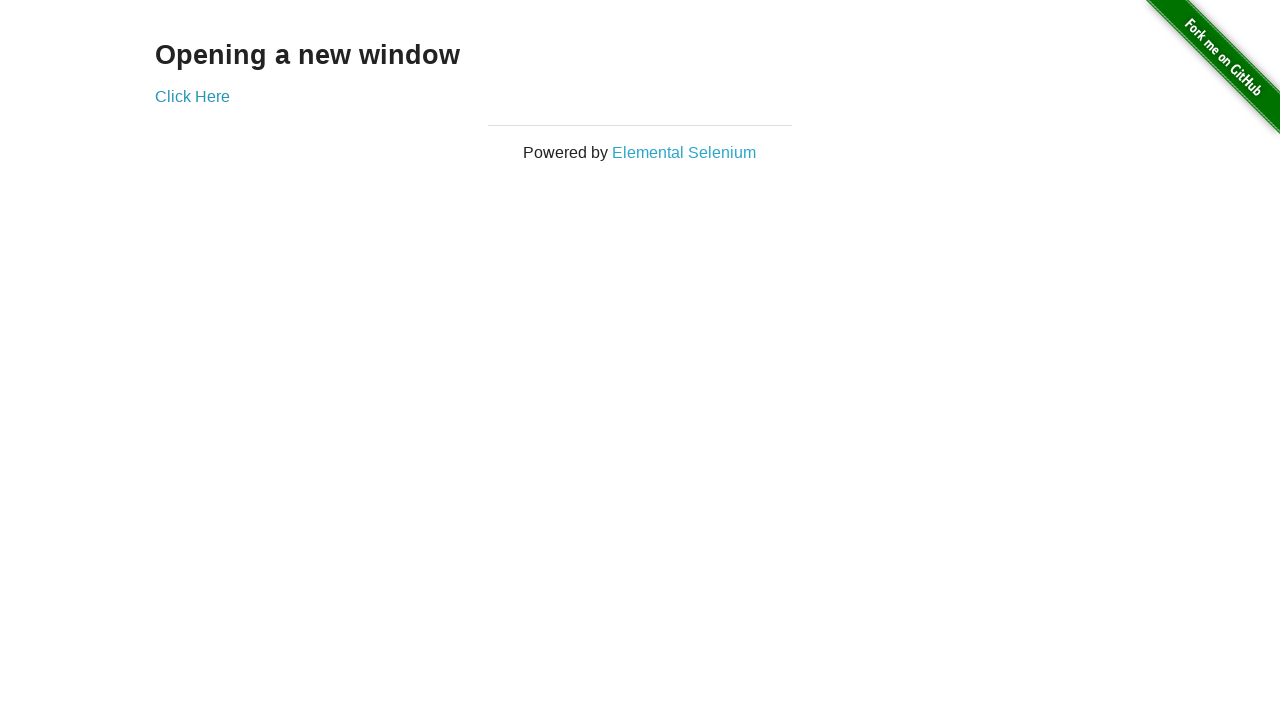